Tests modal dialog functionality by clicking a button to open a modal and then clicking the close button to dismiss it, using JavaScript execution for the close action.

Starting URL: https://formy-project.herokuapp.com/modal

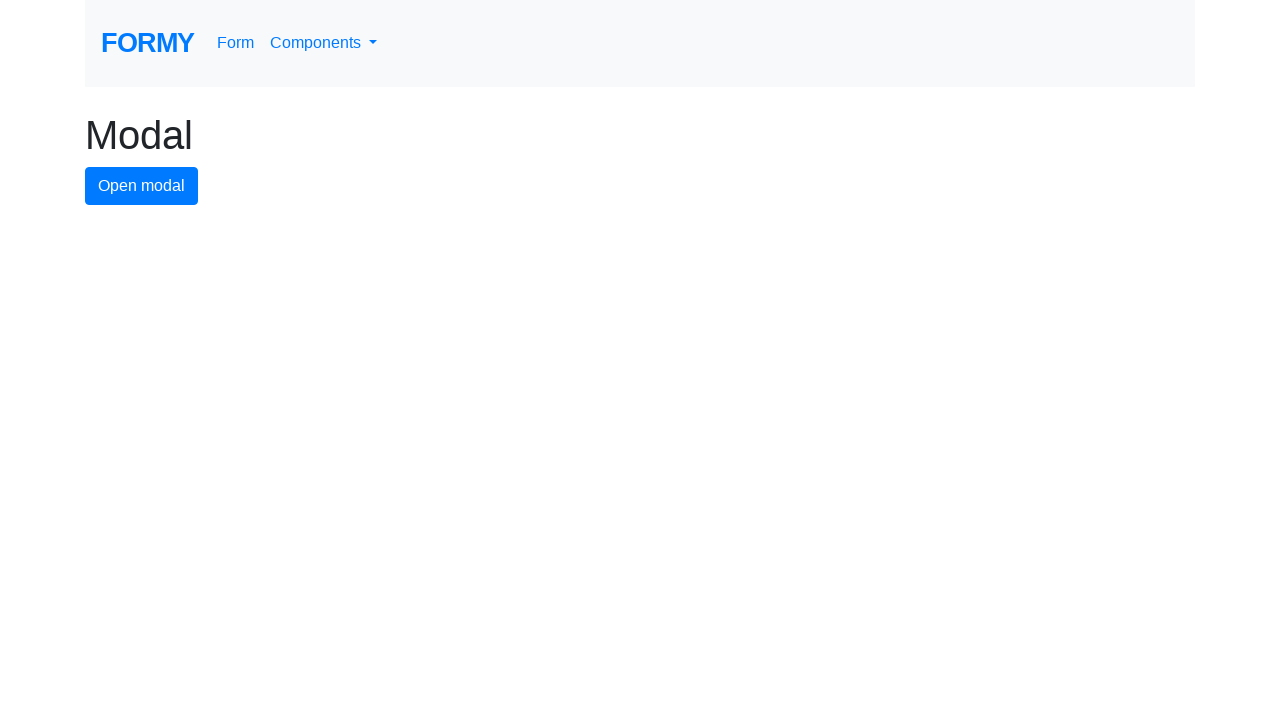

Clicked modal button to open the modal dialog at (142, 186) on #modal-button
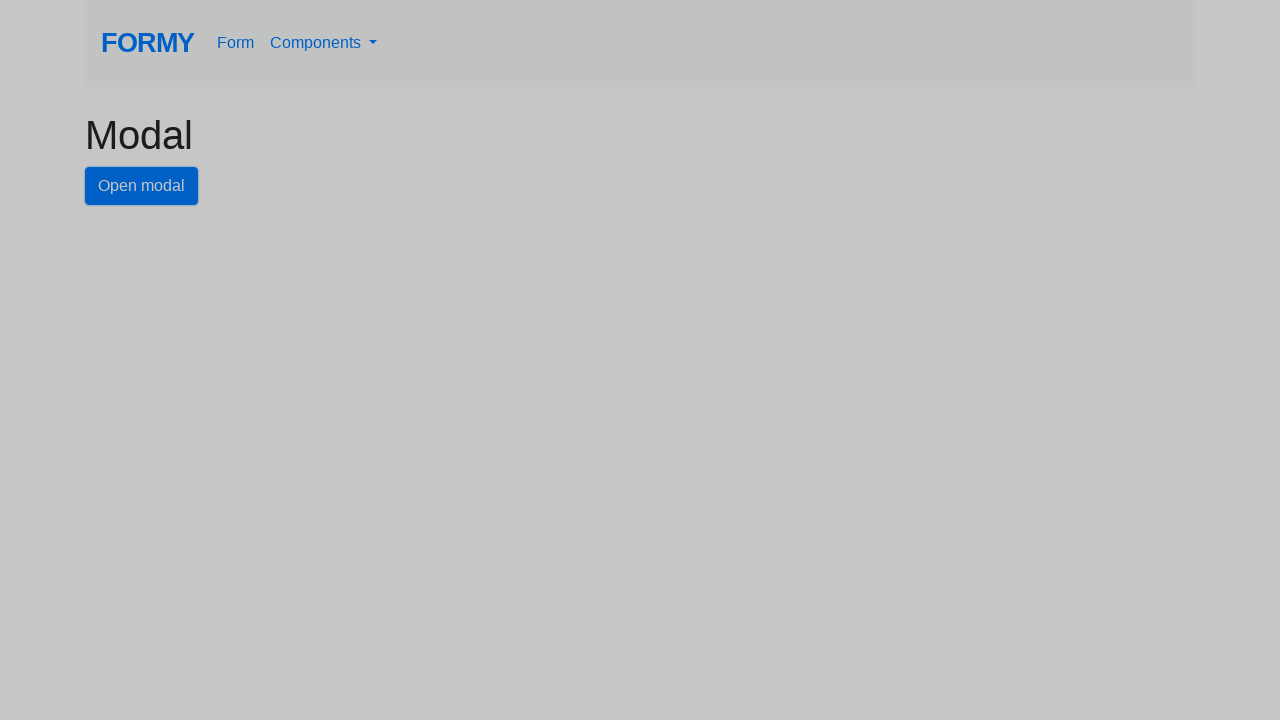

Modal dialog appeared and close button is visible
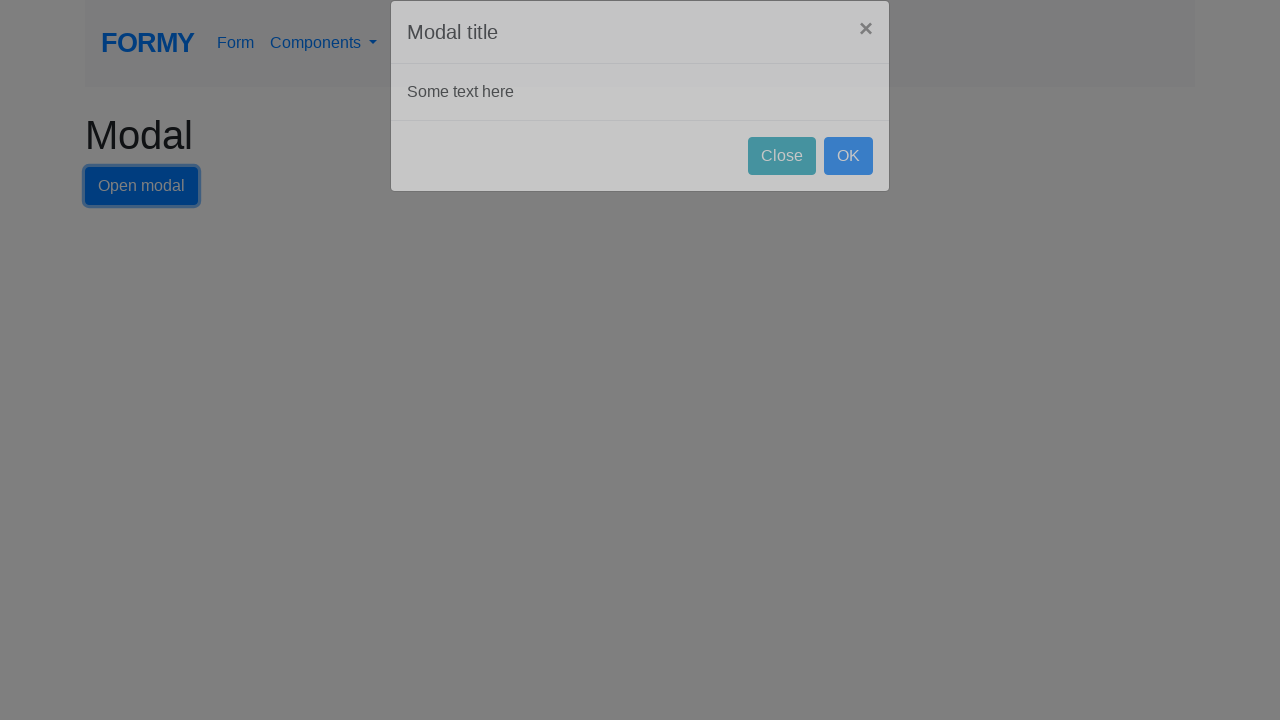

Executed JavaScript to click the close button and dismiss the modal
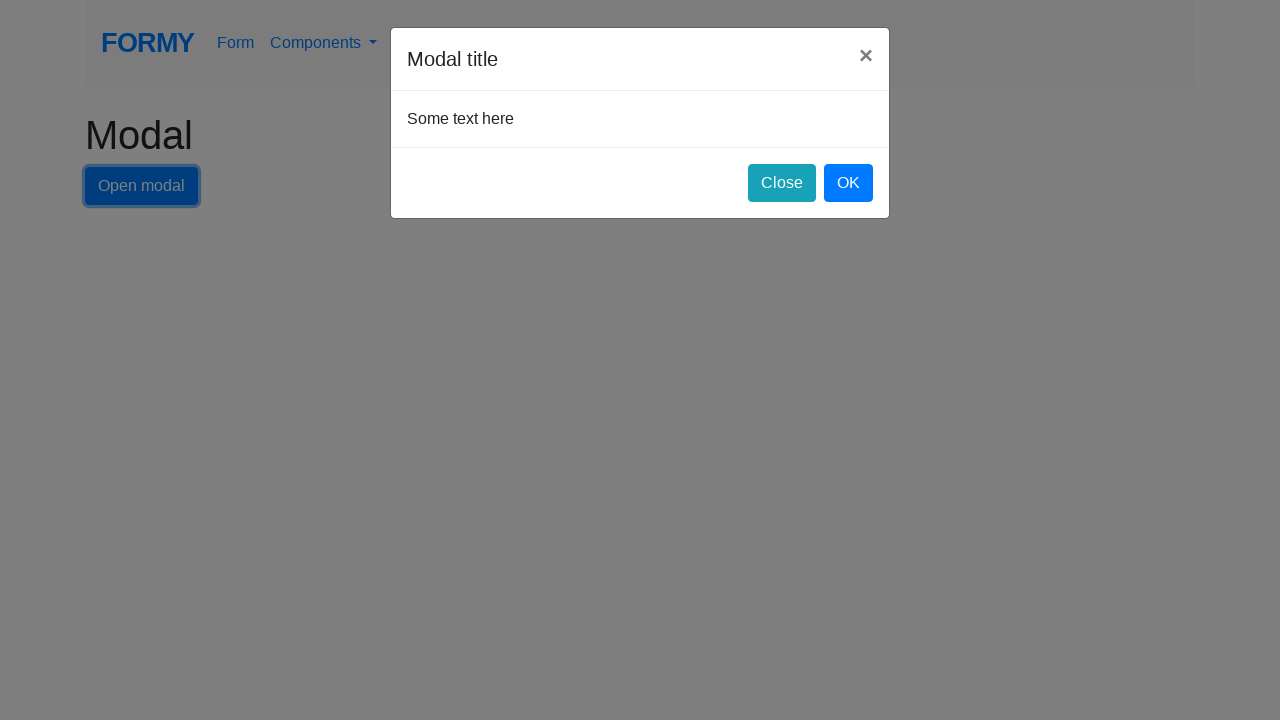

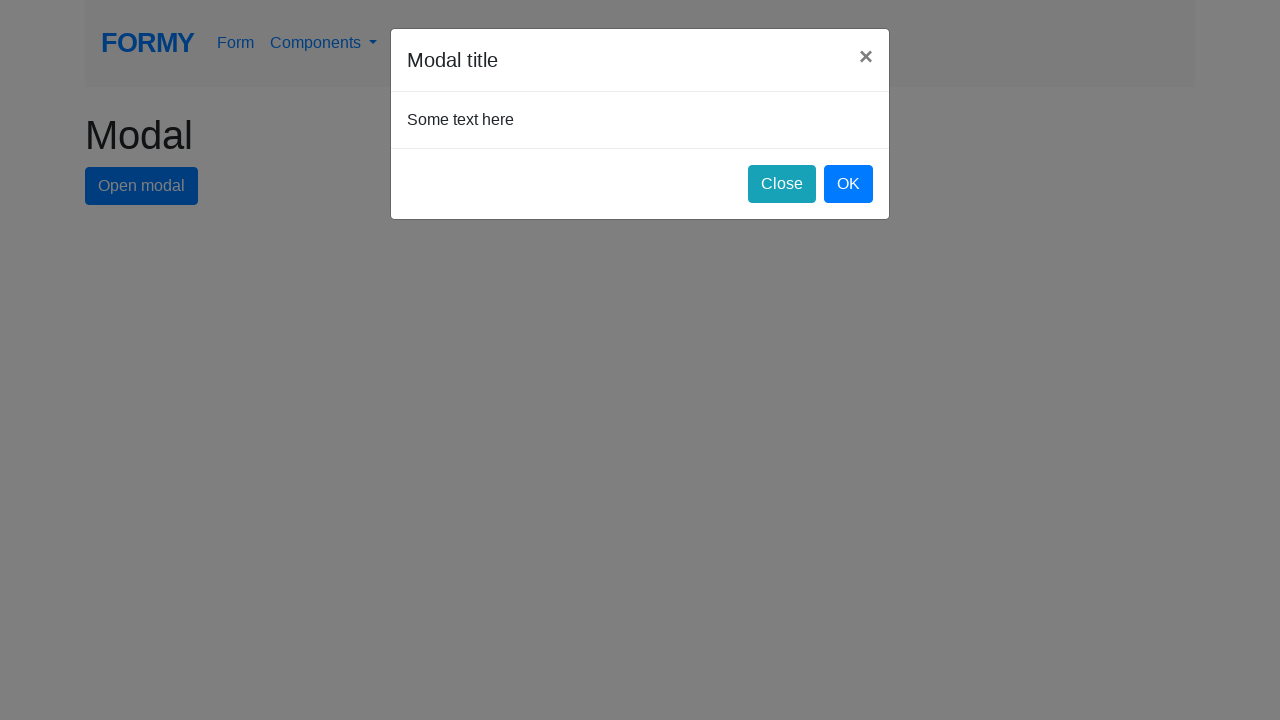